Tests Dynamic Controls Enable/Disable functionality by enabling an input field and typing text

Starting URL: https://the-internet.herokuapp.com

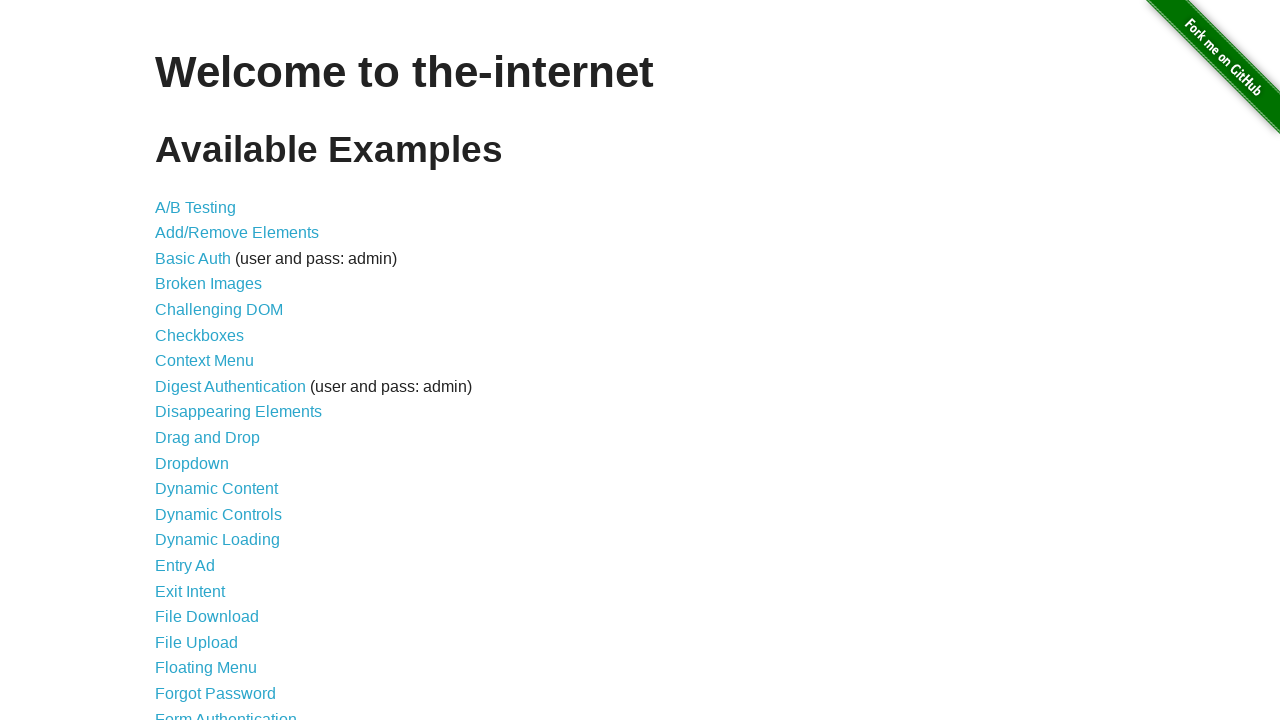

Clicked on Dynamic Controls link at (218, 514) on text=Dynamic Controls
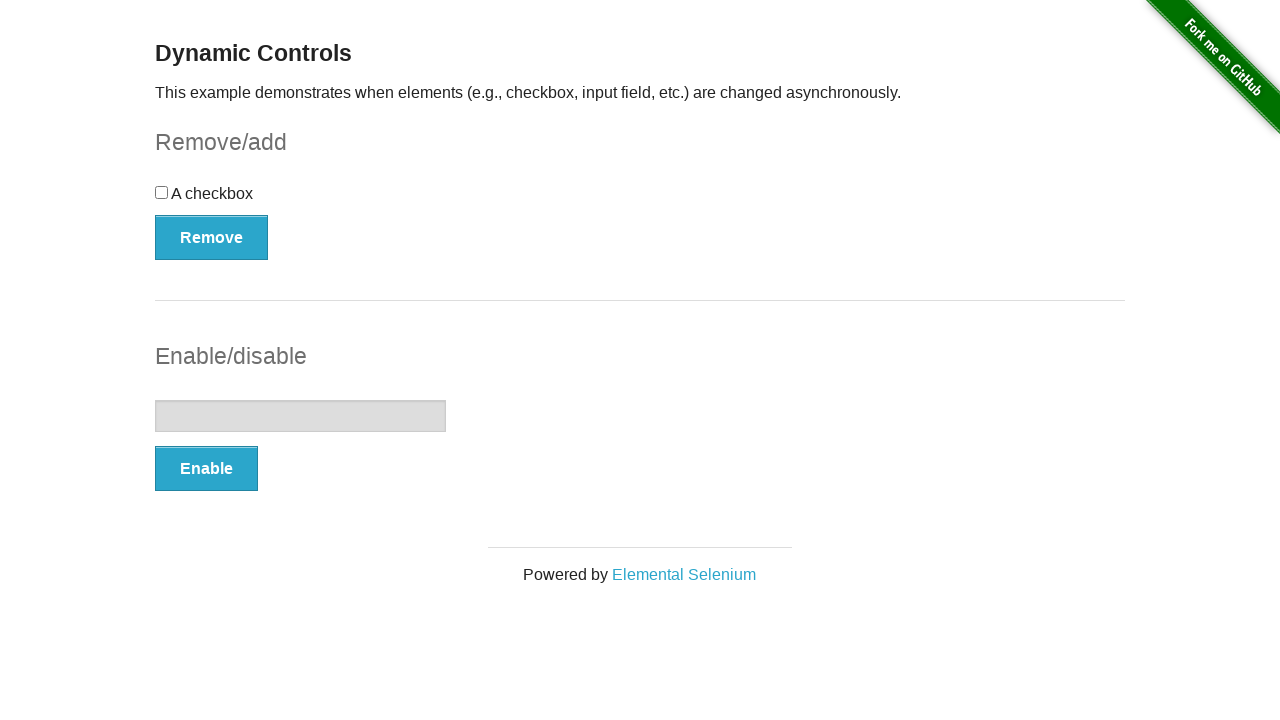

Dynamic Controls page loaded
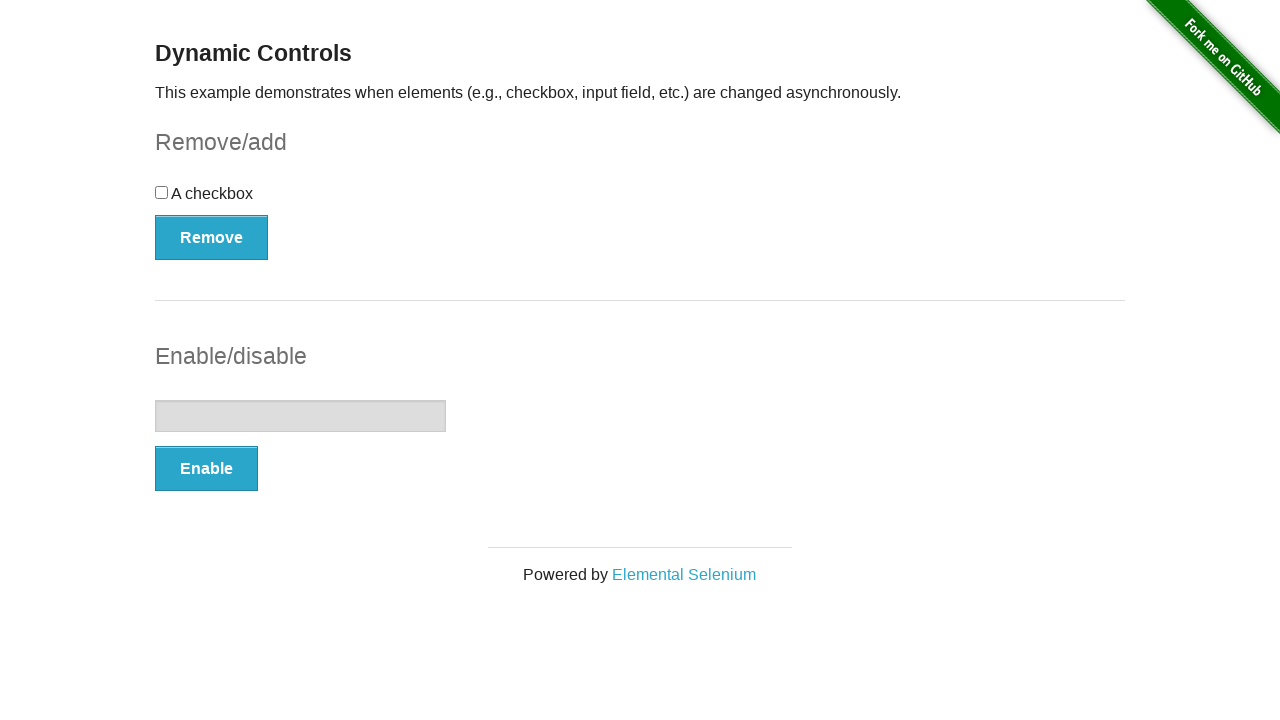

Clicked Enable button at (206, 469) on button:has-text('Enable')
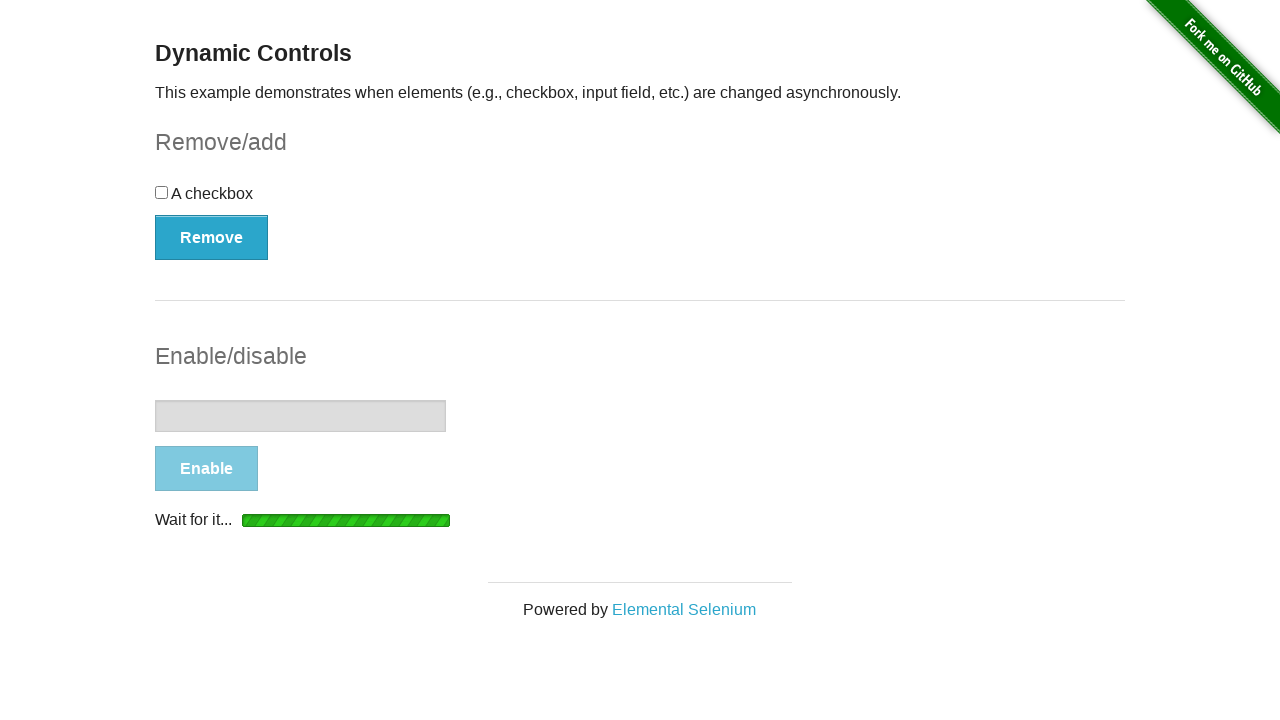

Loading indicator appeared
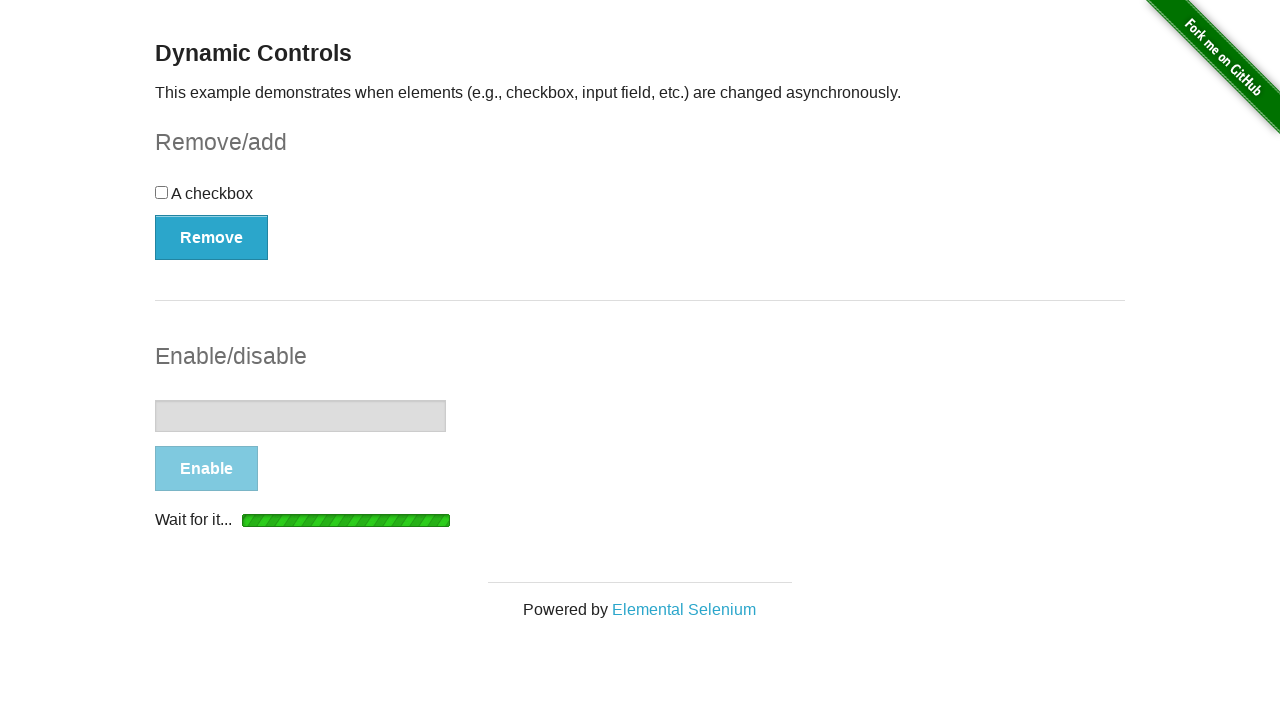

Input field became enabled
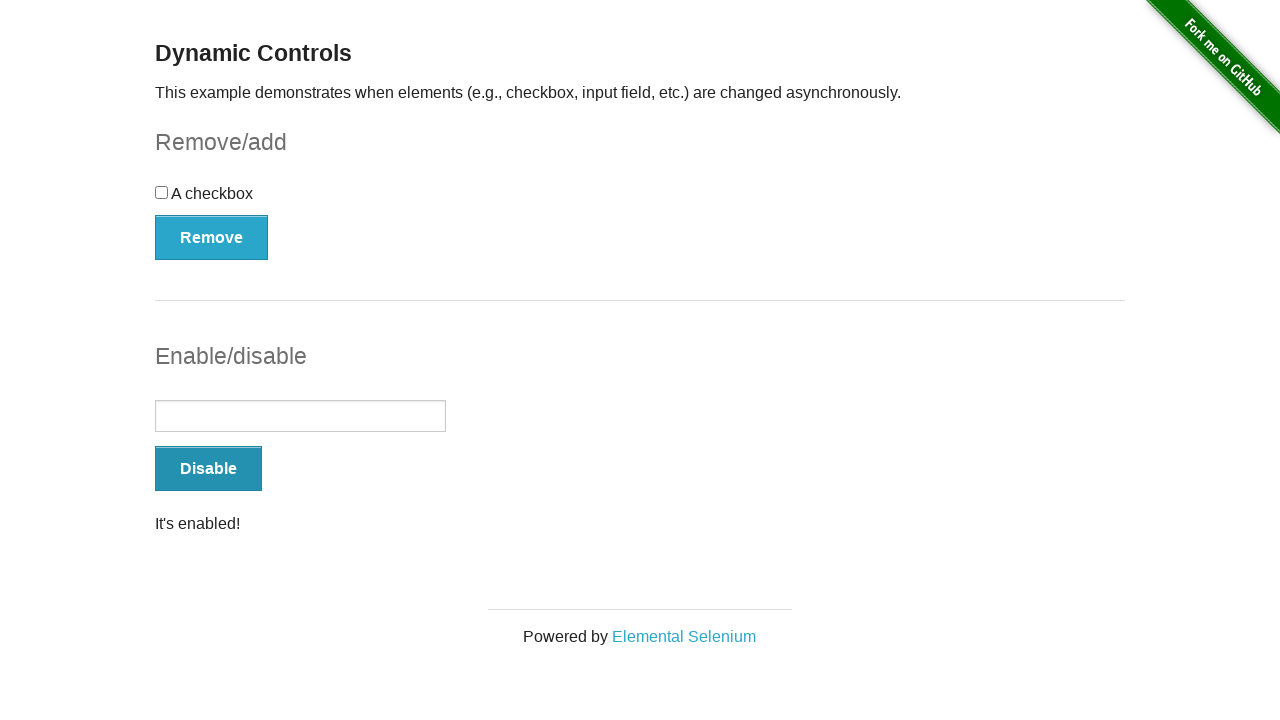

Typed '12345' into the enabled input field on #input-example input[type='text']
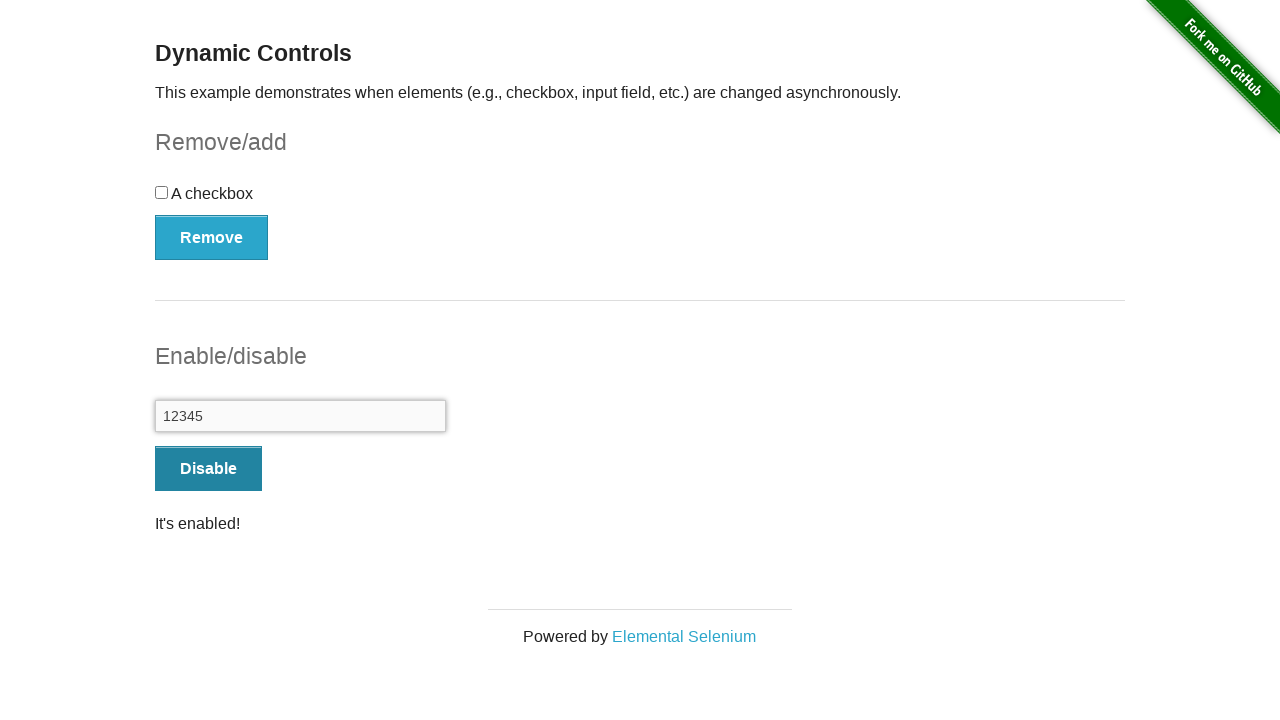

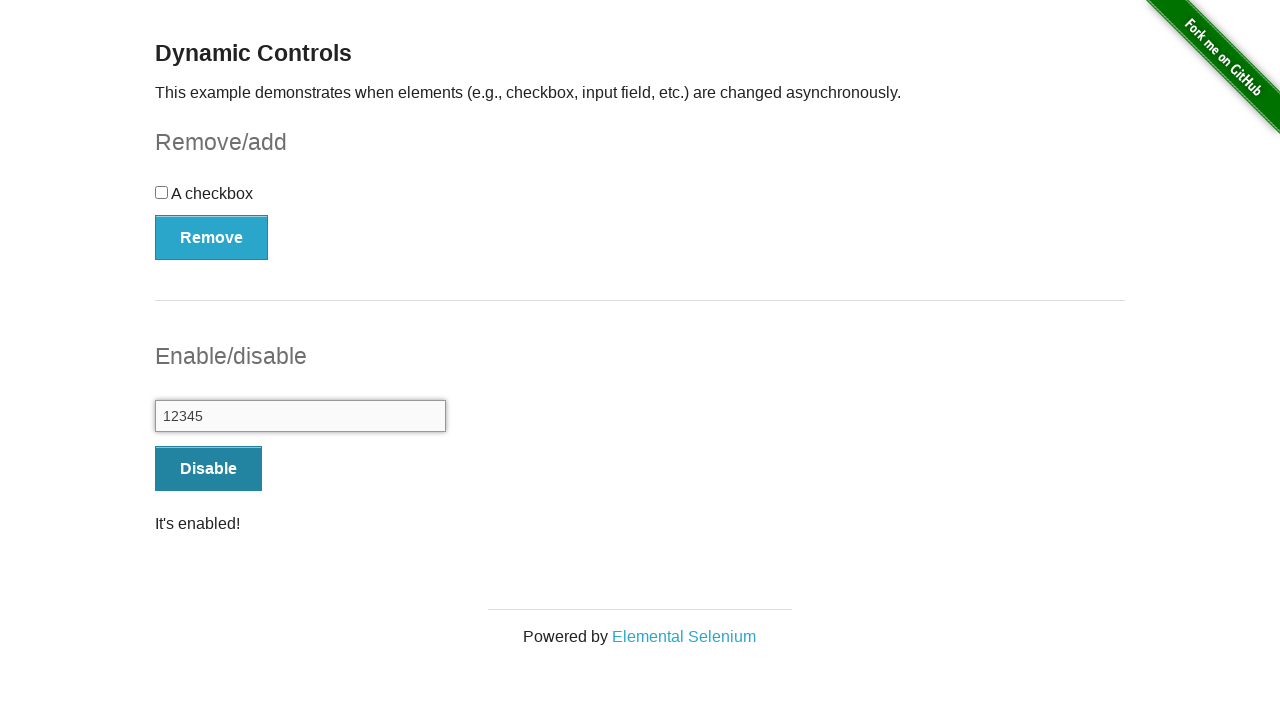